Tests type action by typing text character by character into an input field and pressing Enter

Starting URL: https://thefreerangetester.github.io/sandbox-automation-testing/

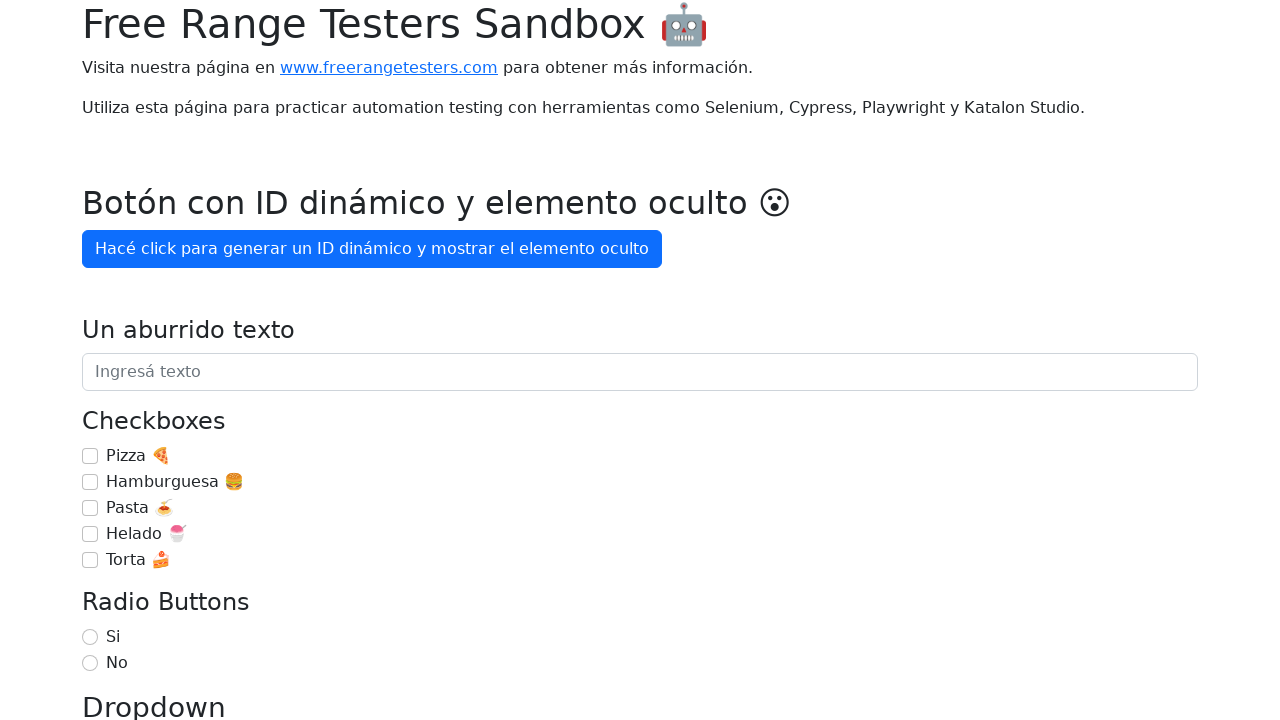

Typed 'Hello World!' character by character into the input field on internal:attr=[placeholder="Ingresá texto"i]
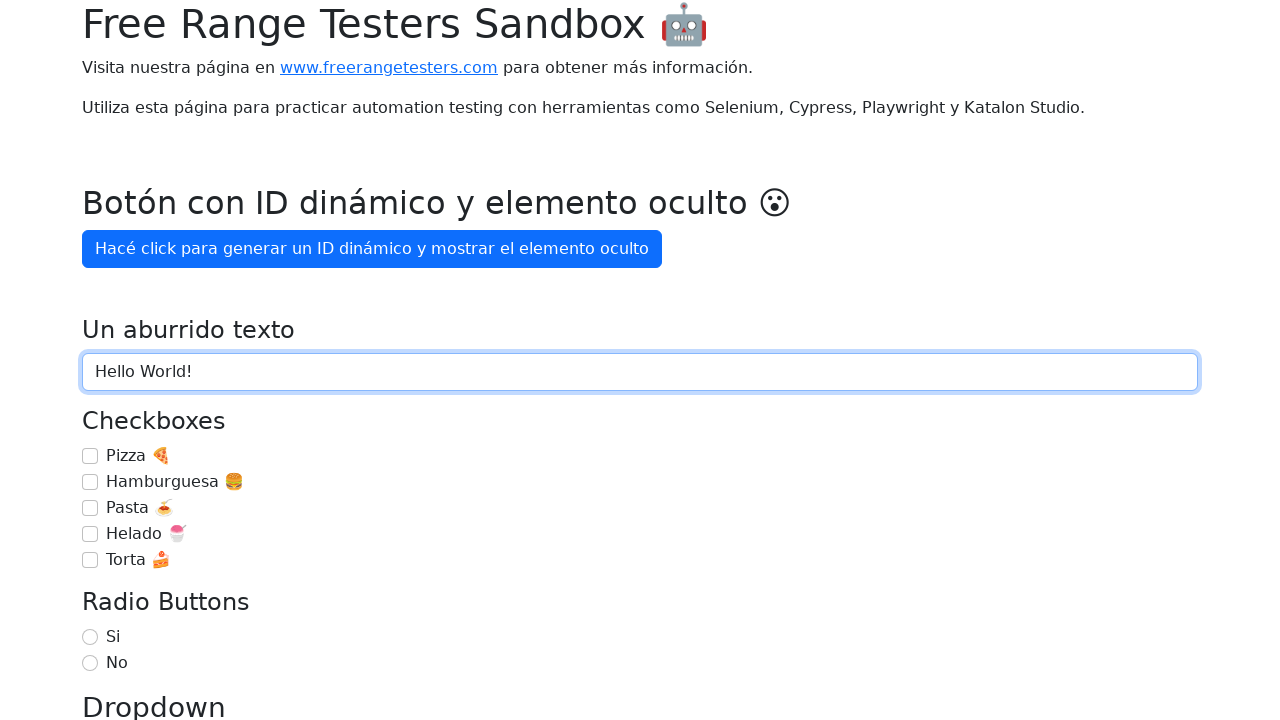

Pressed Enter key to submit the text on internal:attr=[placeholder="Ingresá texto"i]
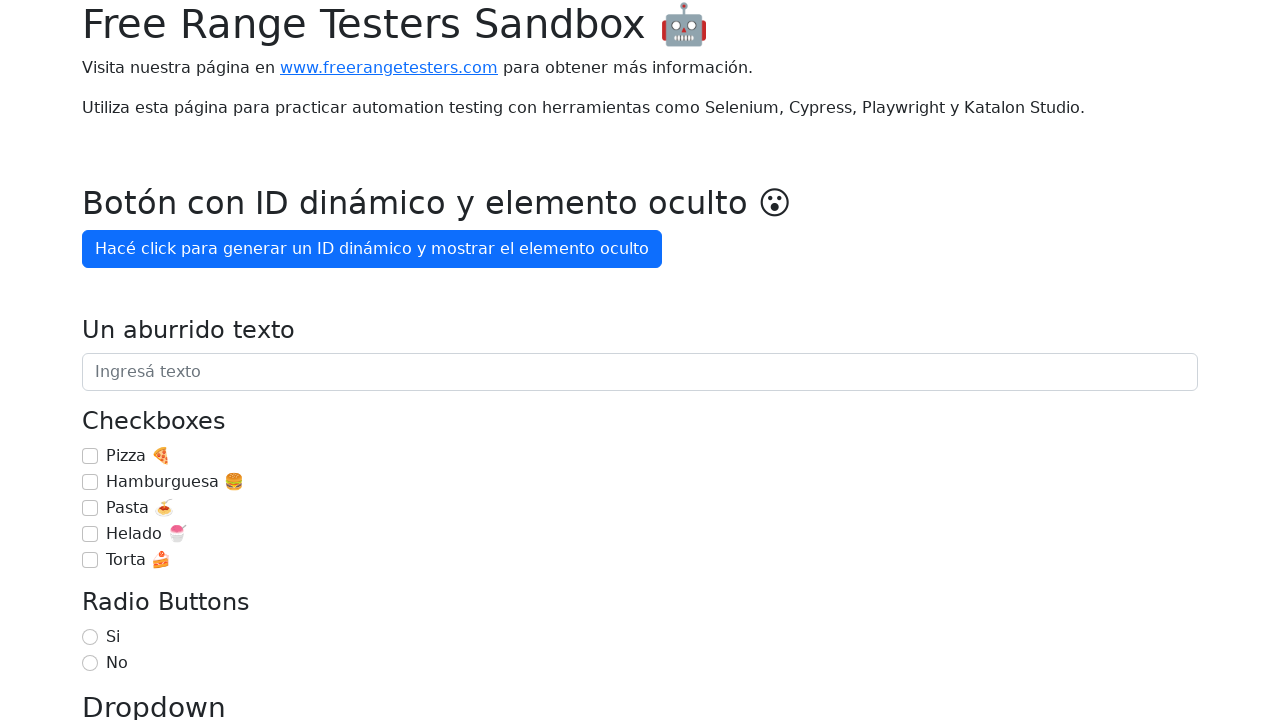

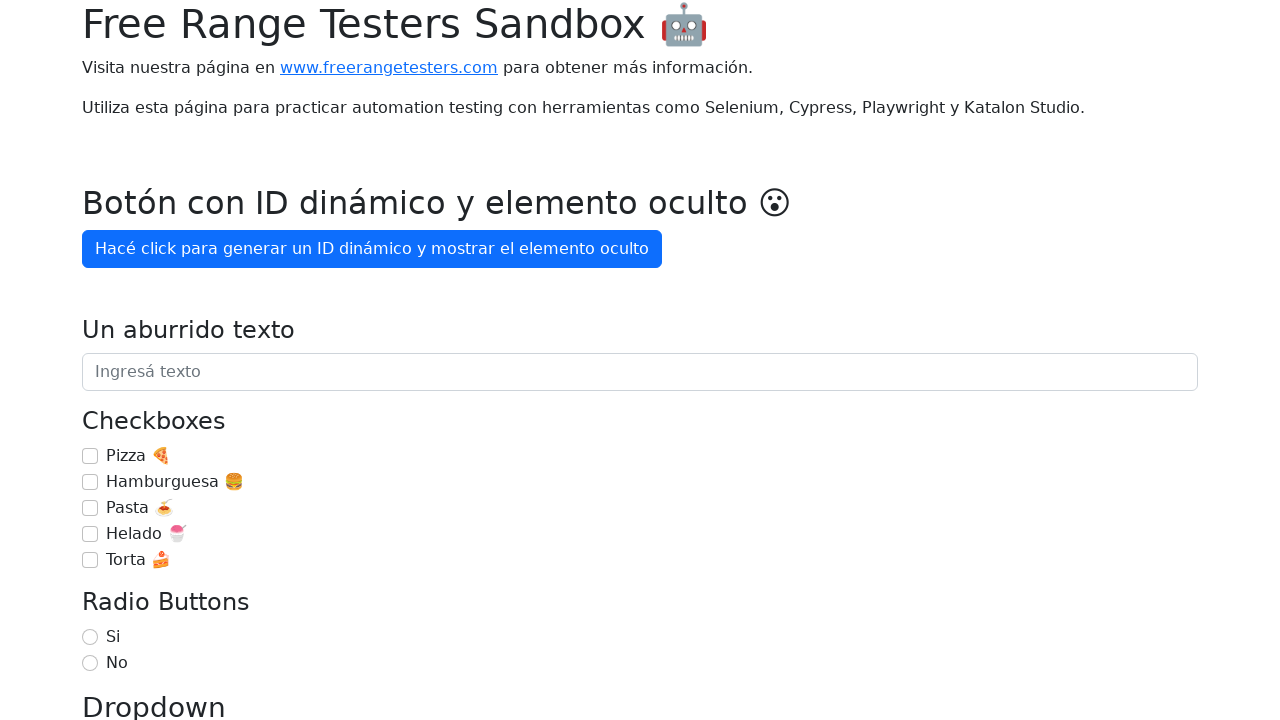